Tests form submission on Selenium web form demo page by entering text in the text box and submitting the form.

Starting URL: https://www.selenium.dev/selenium/web/web-form.html

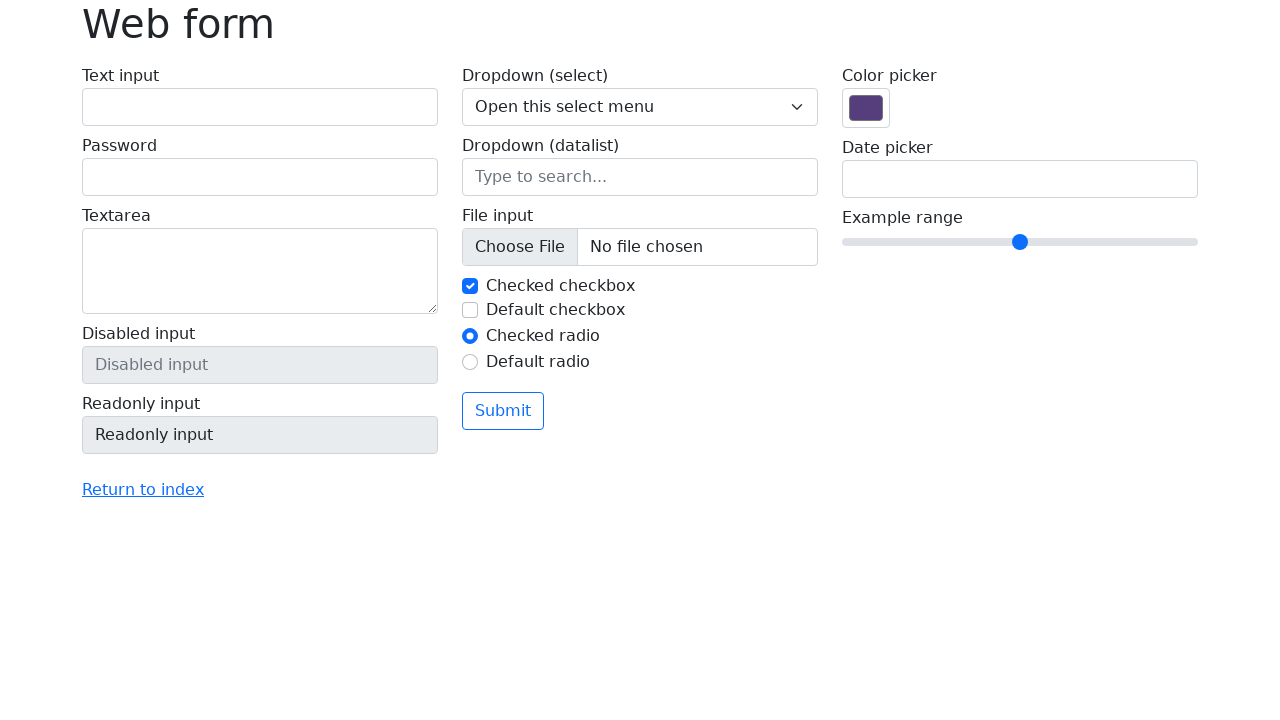

Filled text box with 'Selenium' on #my-text-id
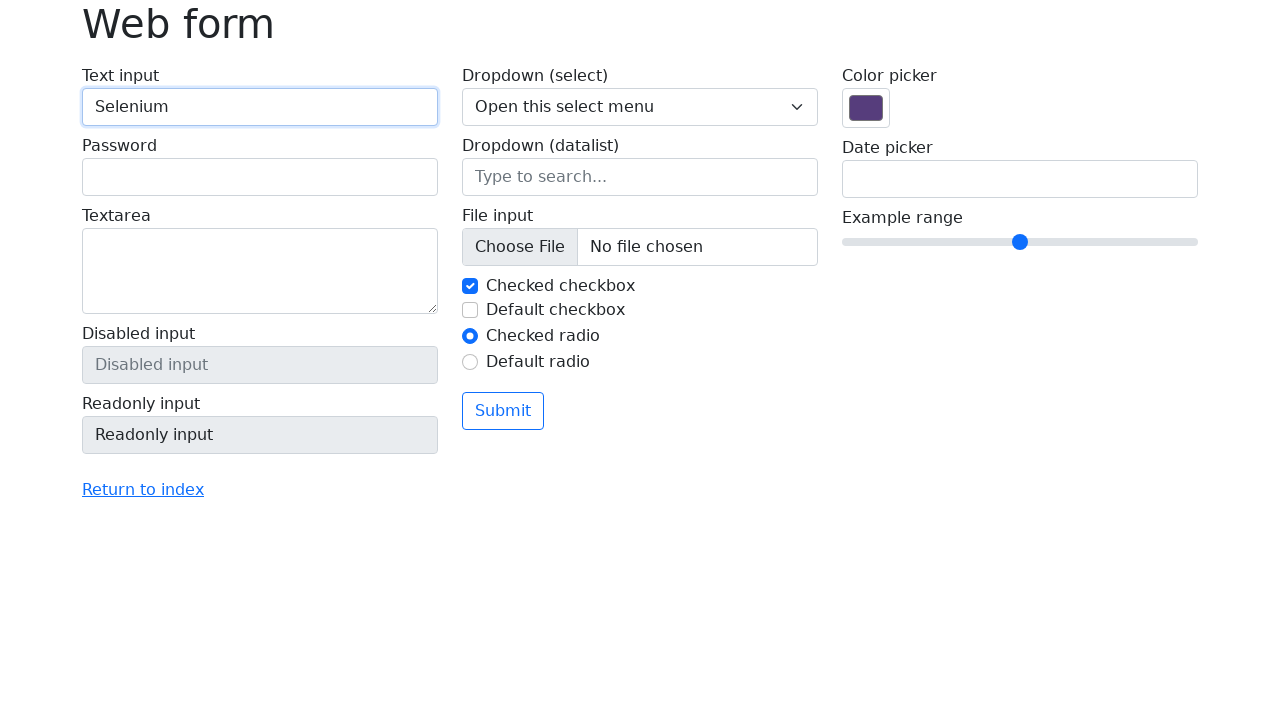

Clicked submit button at (503, 411) on button
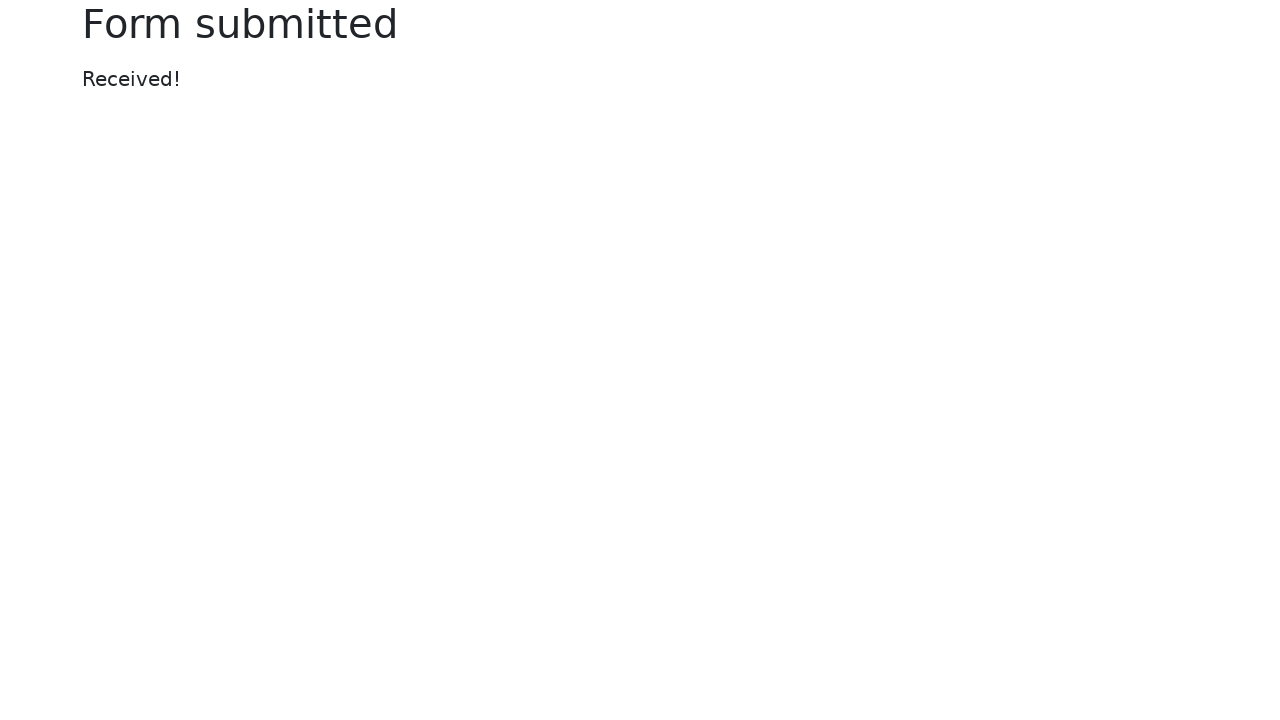

Success message appeared after form submission
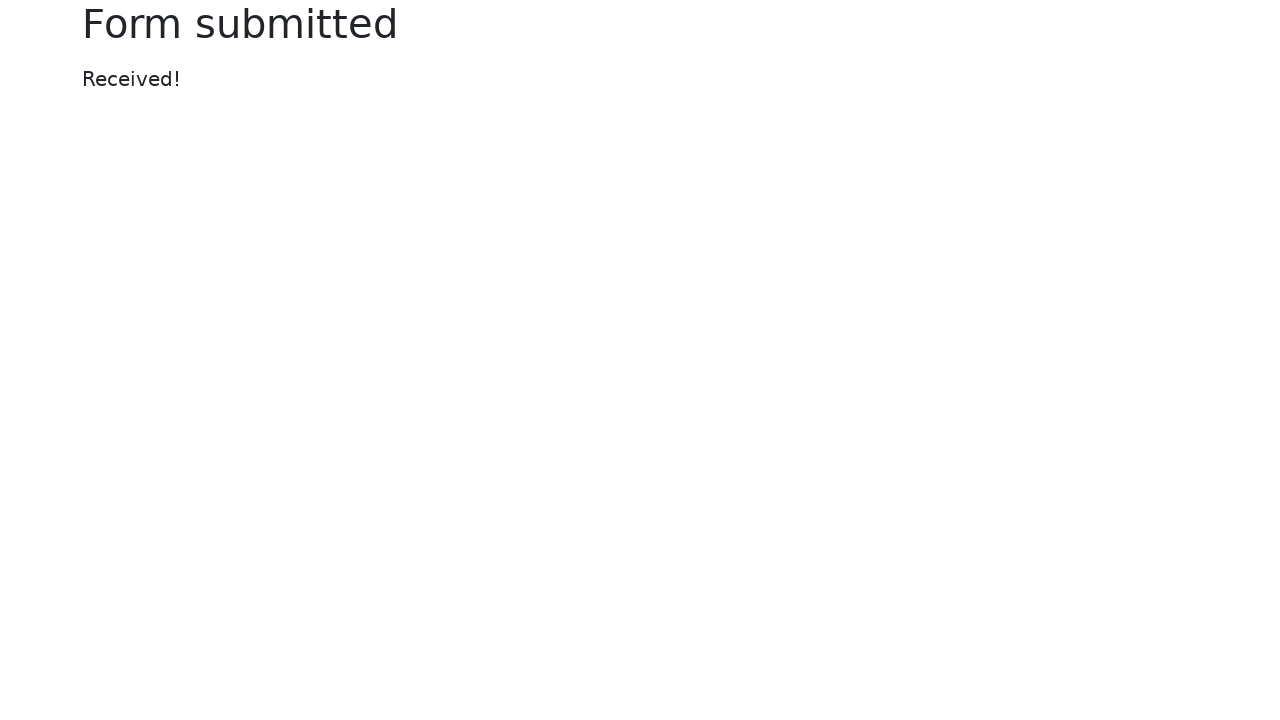

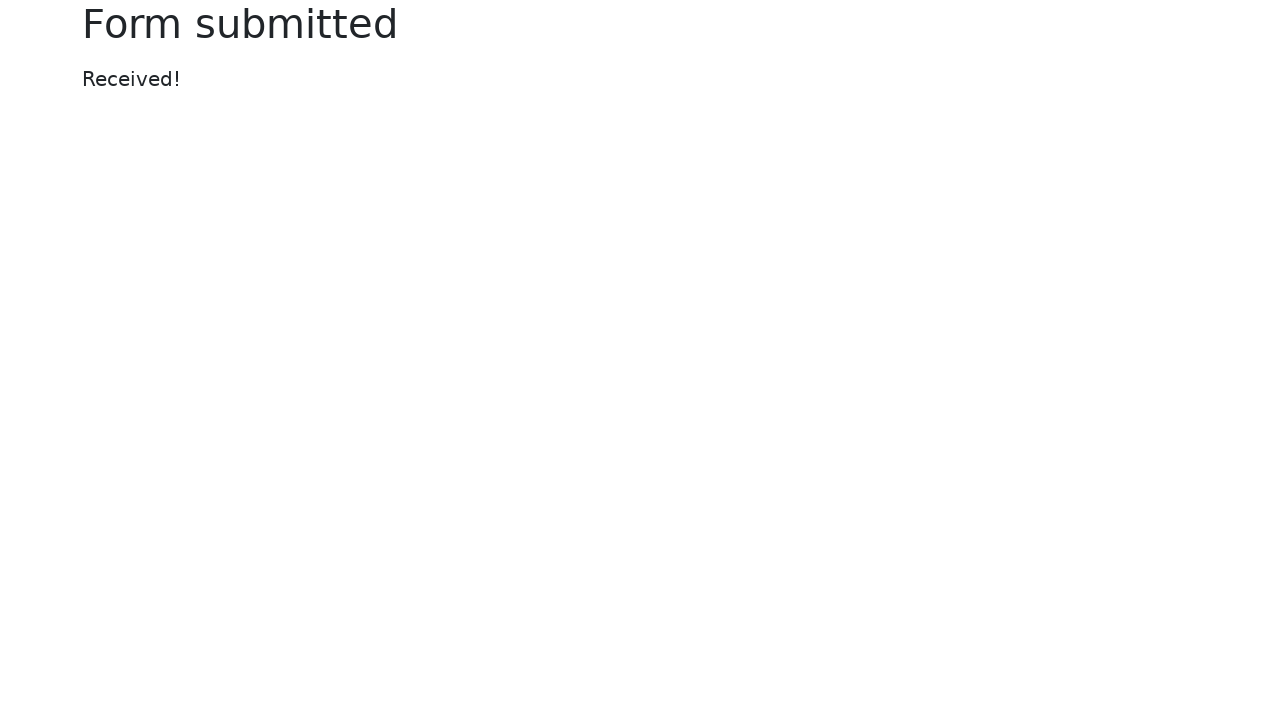